Tests registration form submission by filling required fields (first name, last name, email) and verifying successful registration

Starting URL: http://suninjuly.github.io/registration1.html

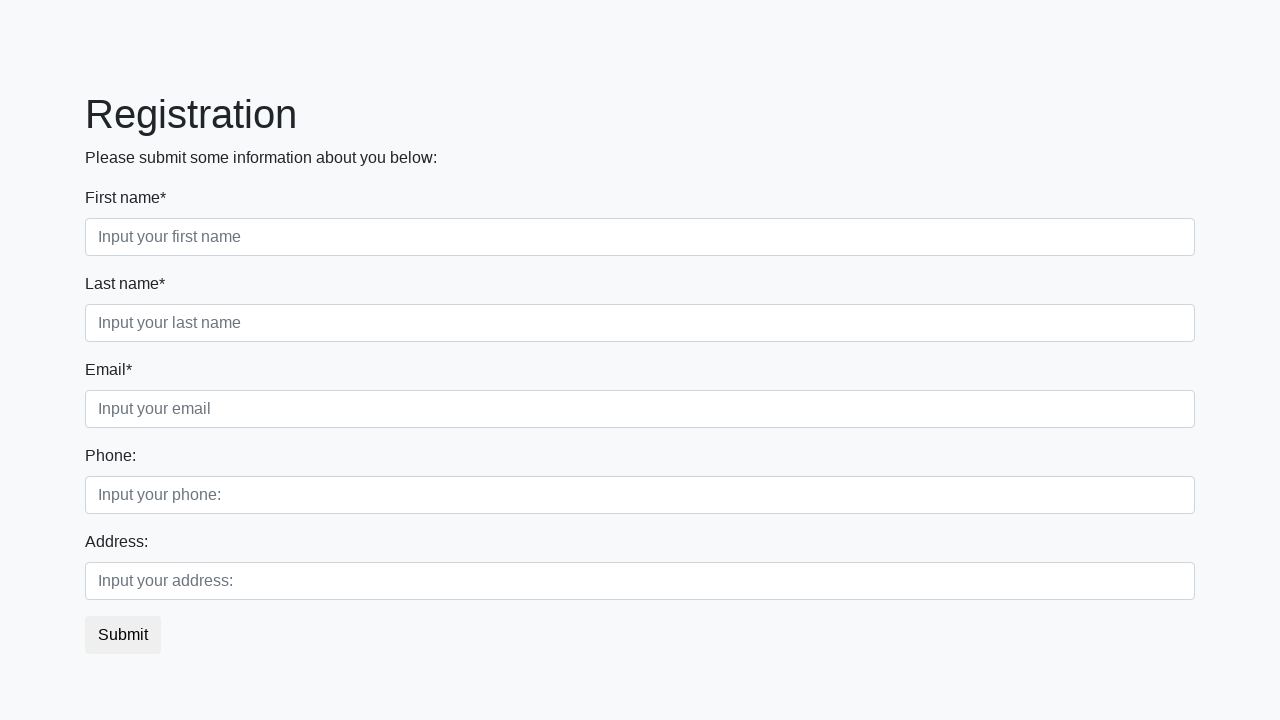

Filled first name field with 'Ivan' on //div[1]/input
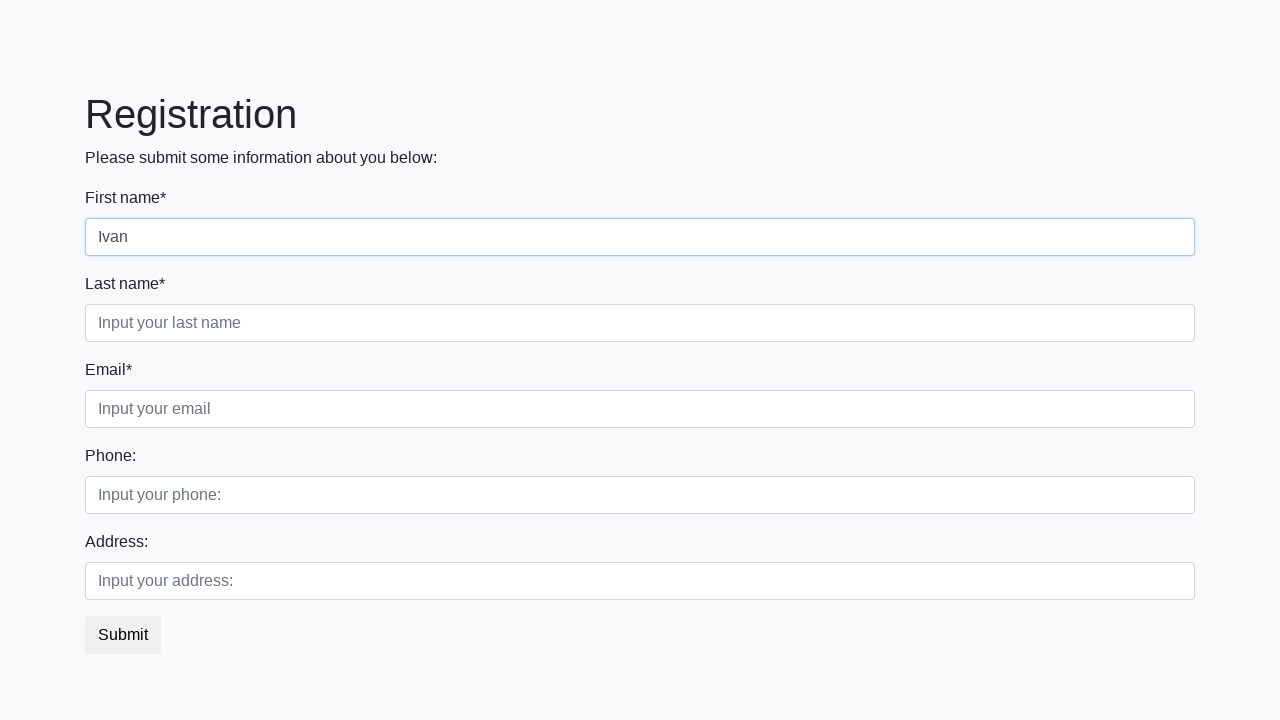

Filled last name field with 'Petrov' on //div[2]/input
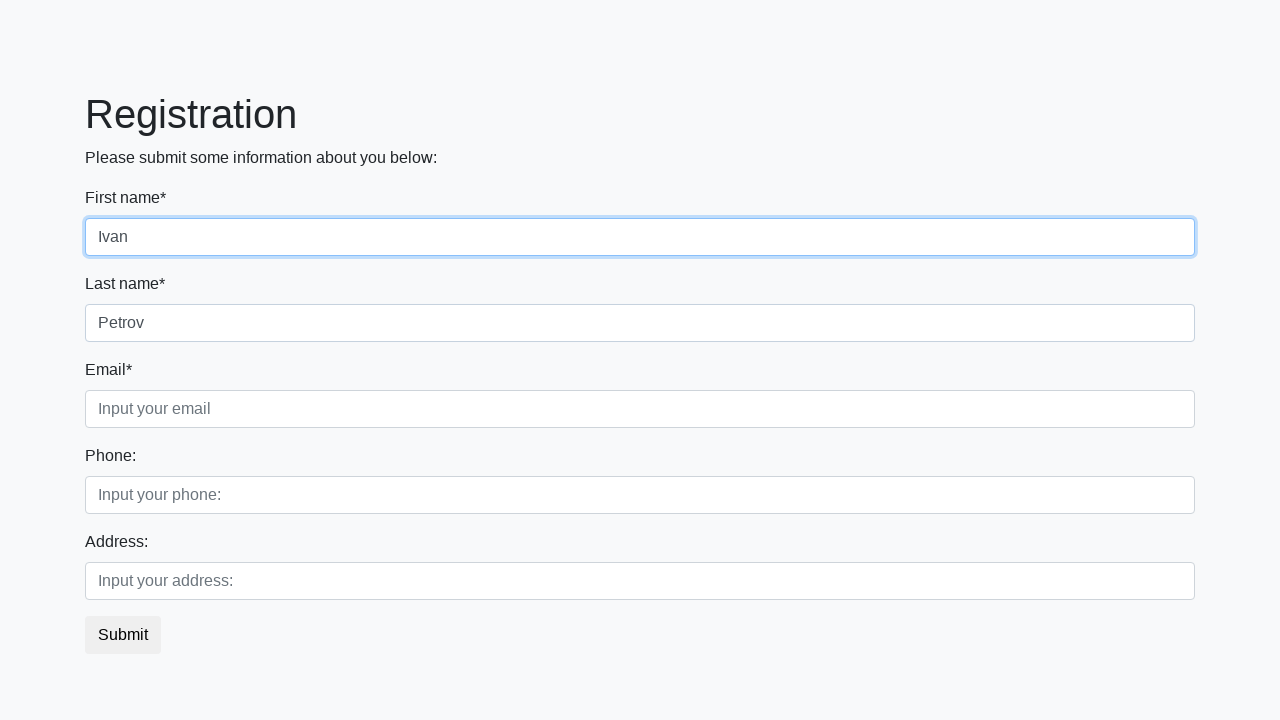

Filled email field with 'test123@gmail.com' on //div[3]/input
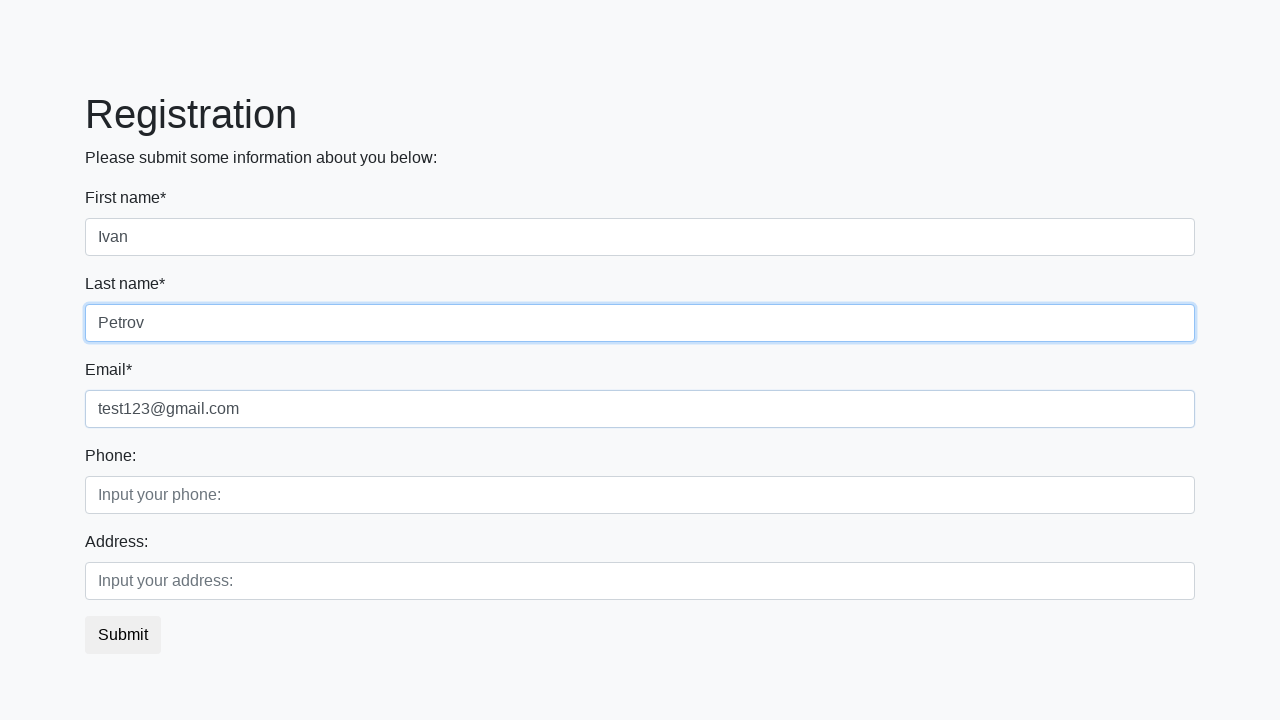

Clicked submit button to register at (123, 635) on button.btn
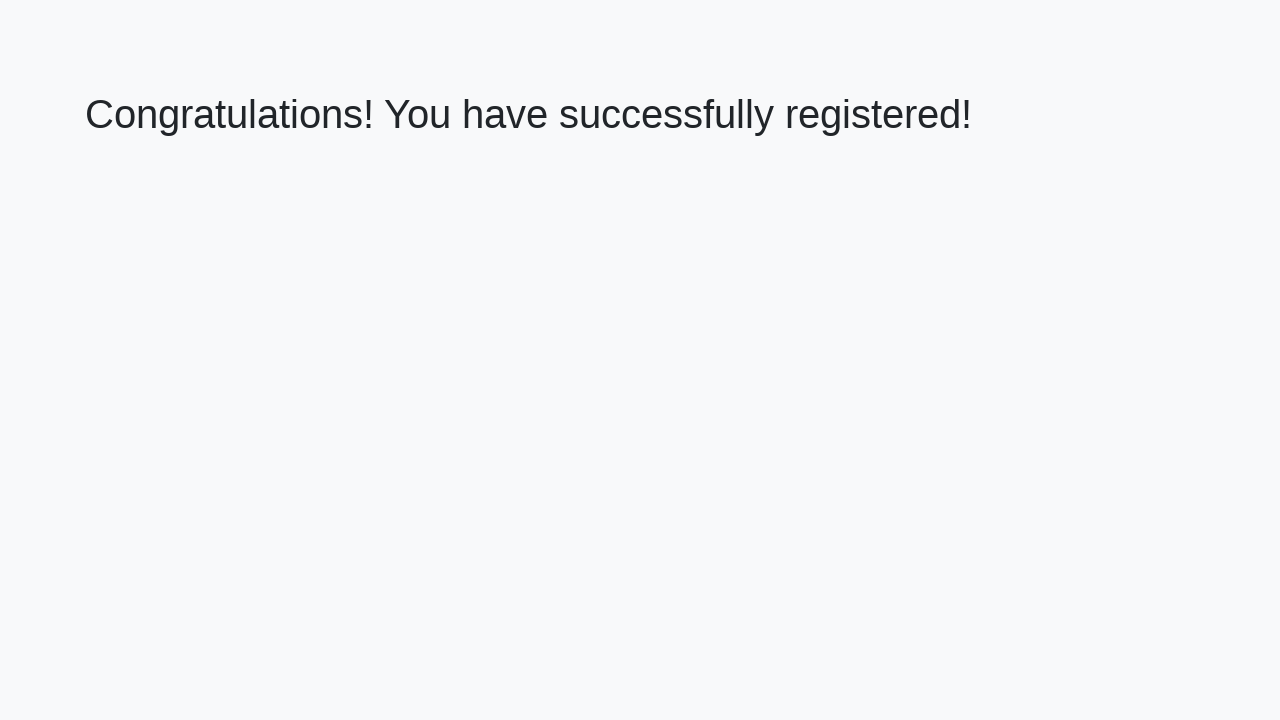

Registration result page loaded with success heading
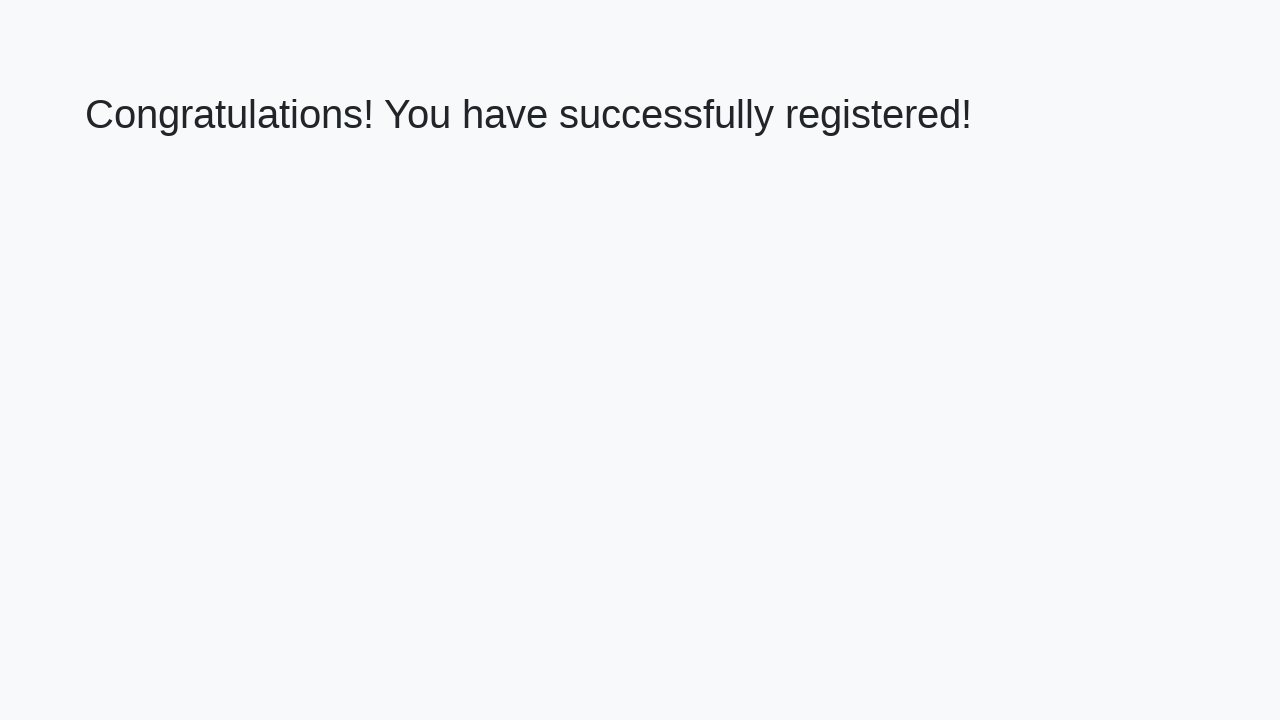

Retrieved success message text
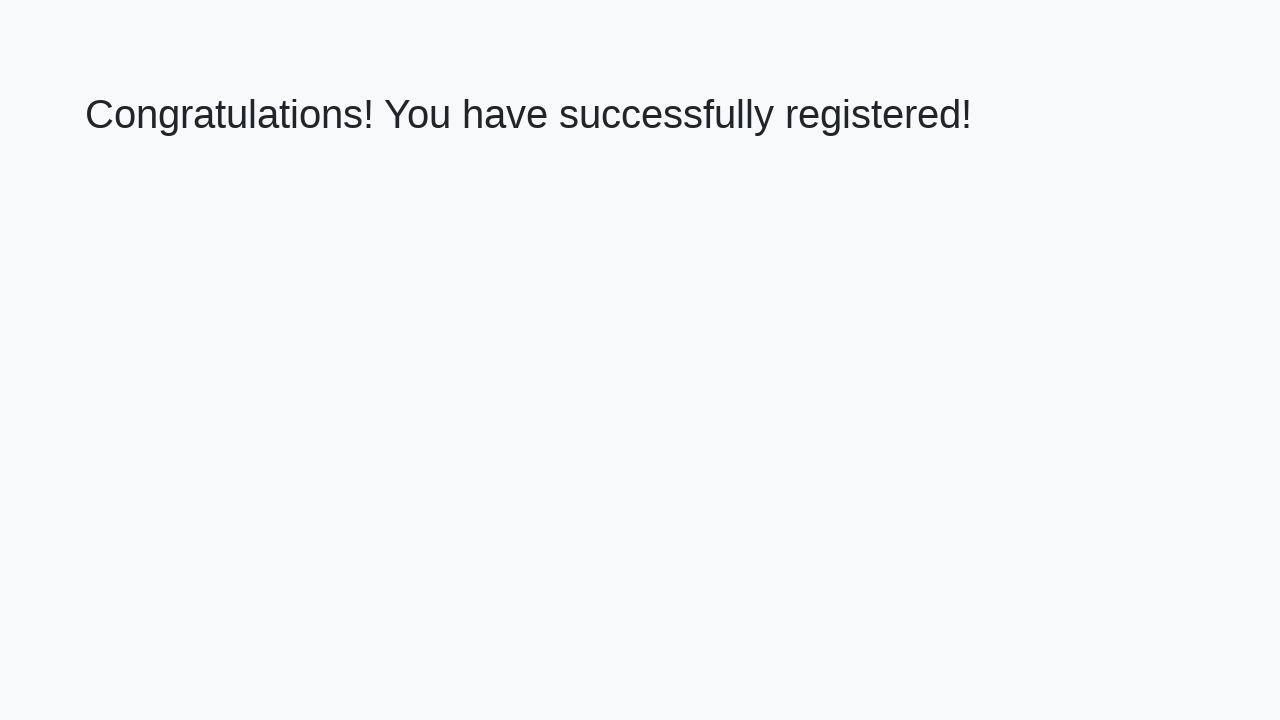

Verified success message contains expected text
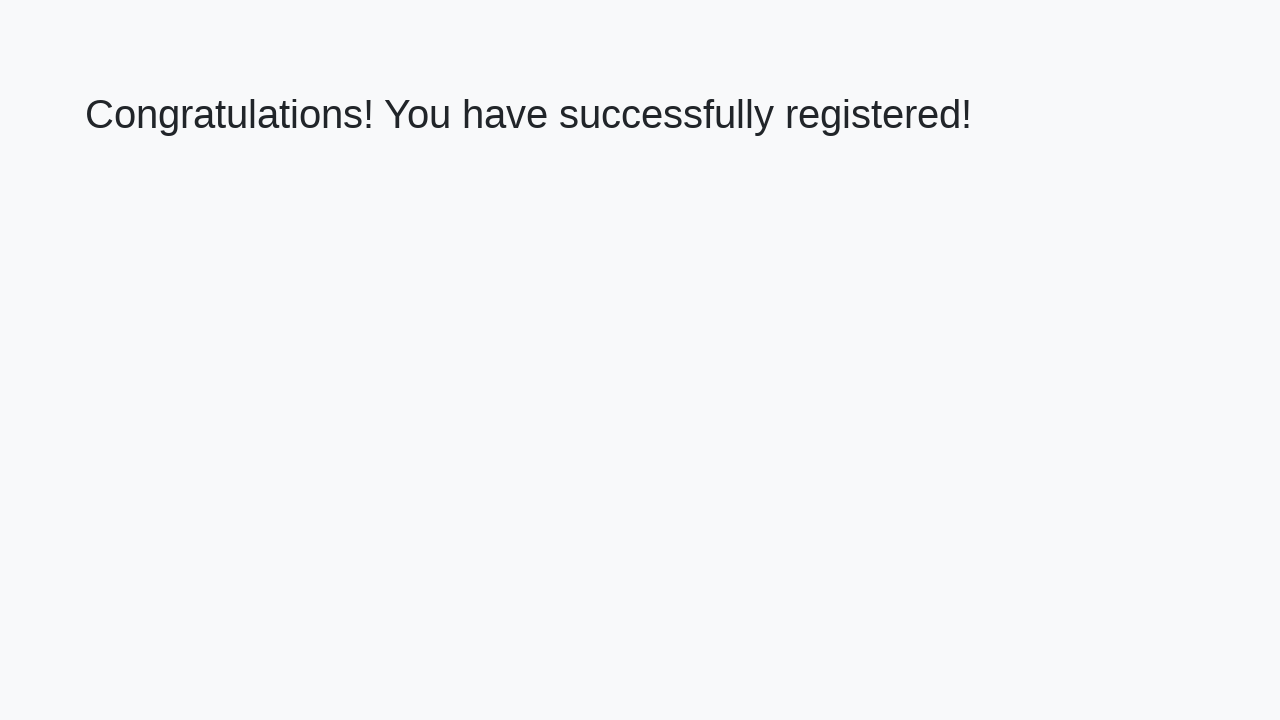

Verified URL contains 'registration_result'
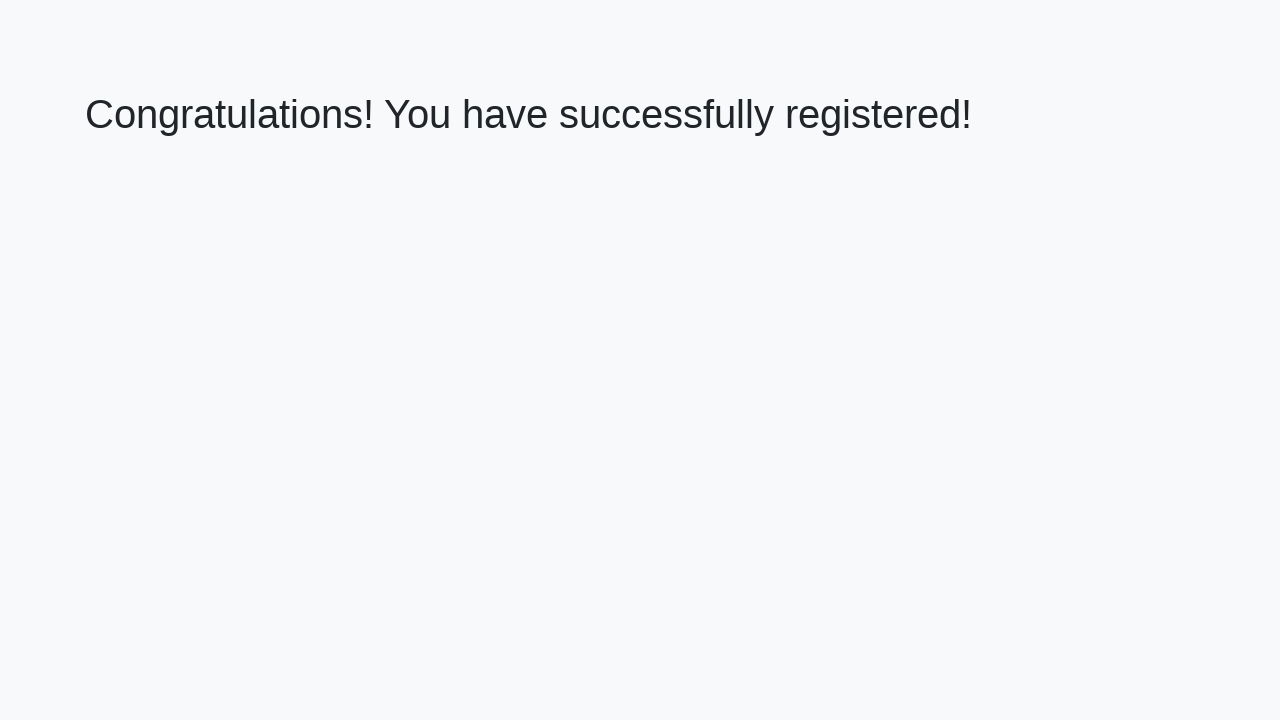

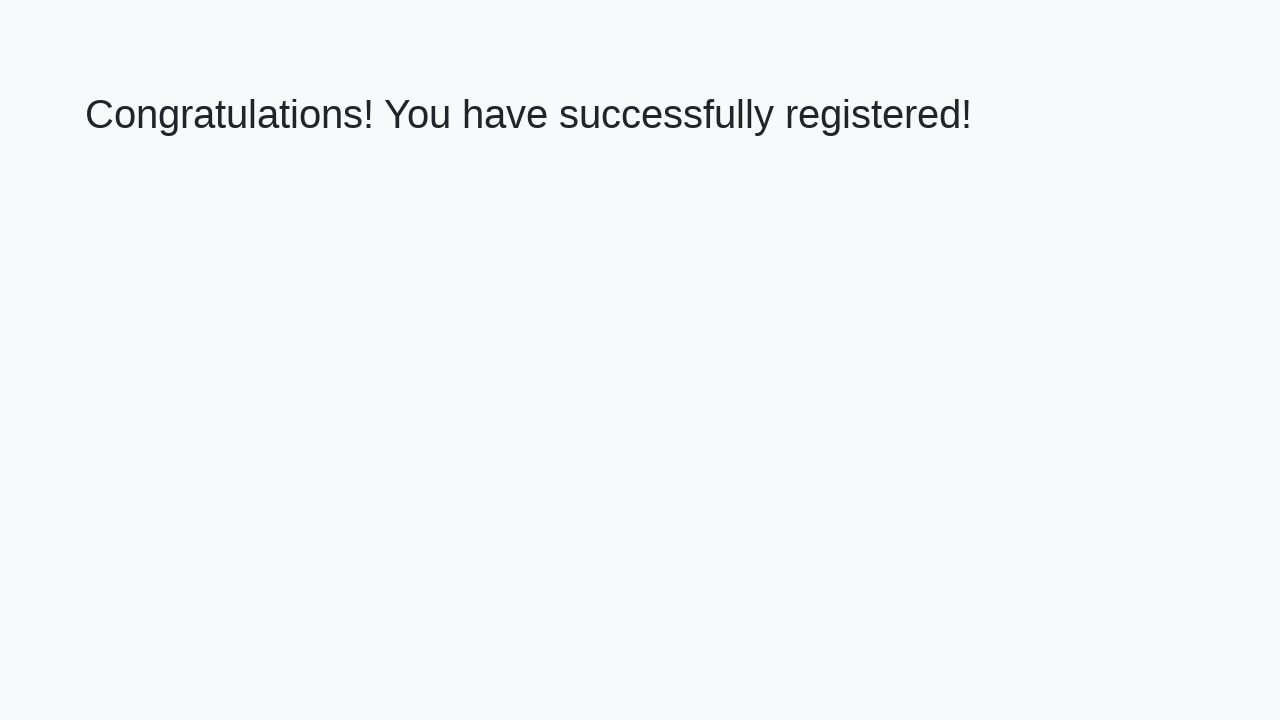